Tests single option selection from a fruits dropdown and verifies the selected value

Starting URL: https://letcode.in/dropdowns

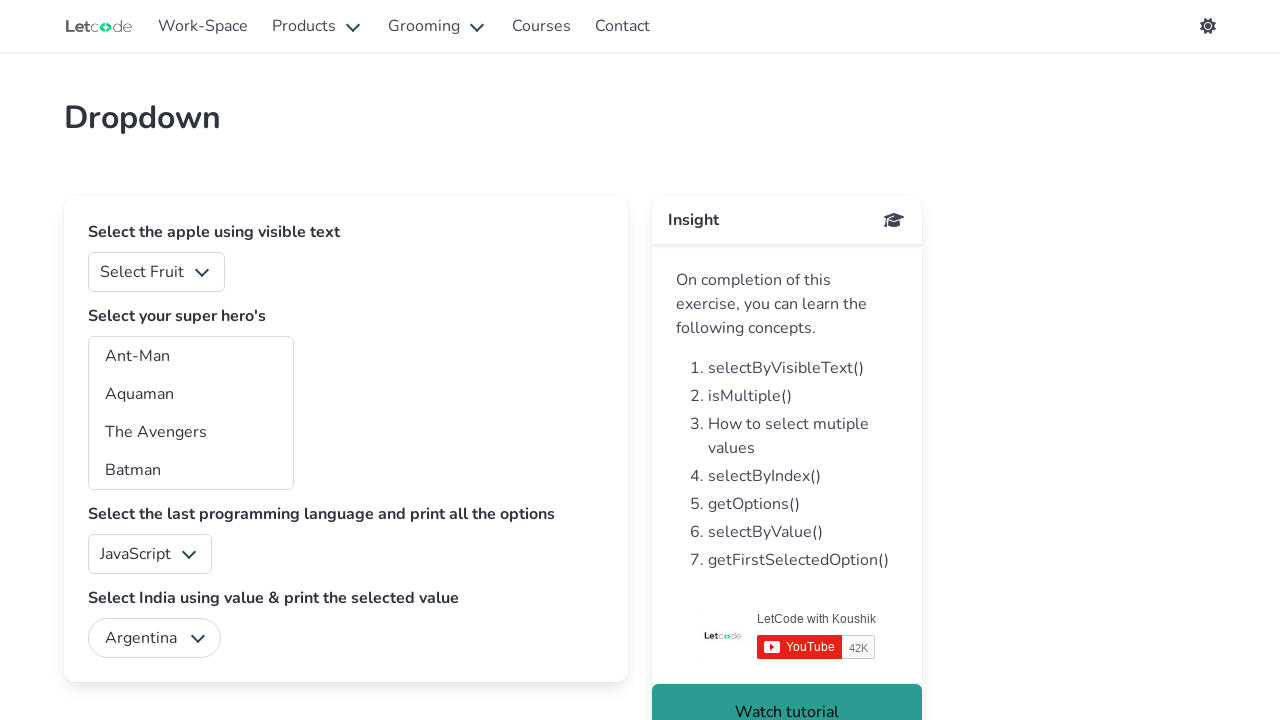

Fruits dropdown became visible
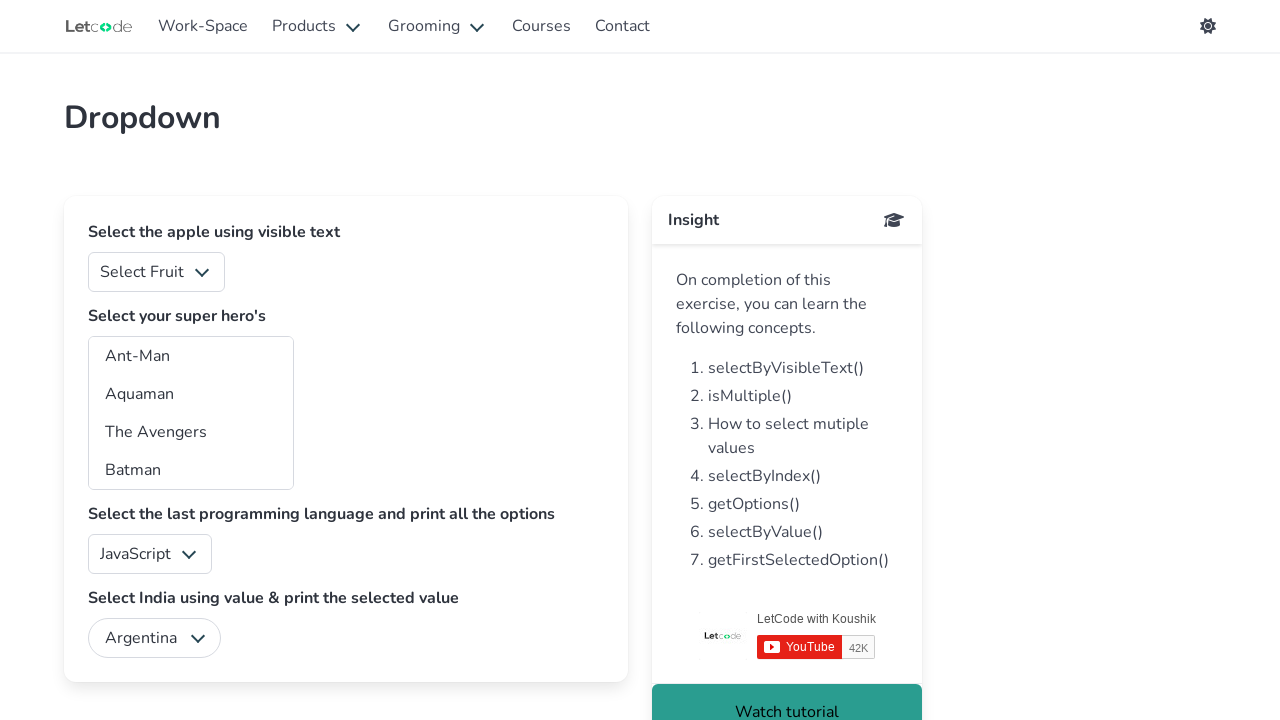

Selected 'Orange' from the fruits dropdown on select#fruits
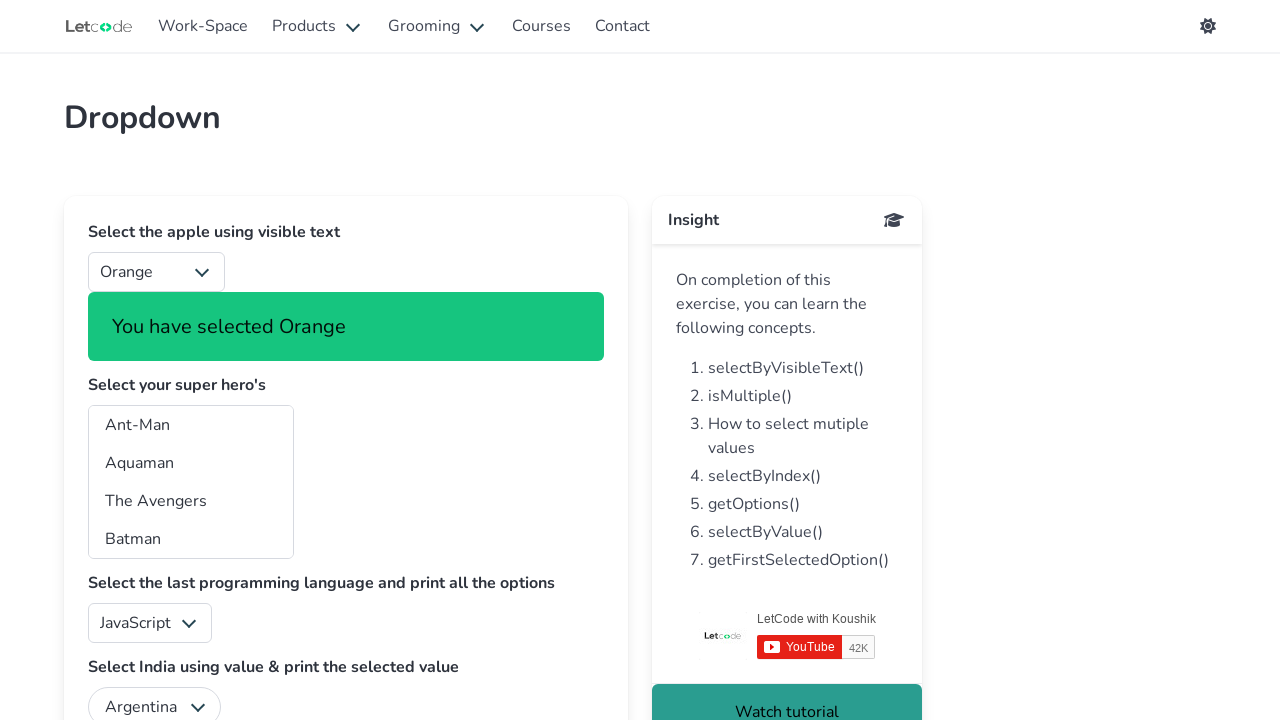

Retrieved the selected value from the fruits dropdown
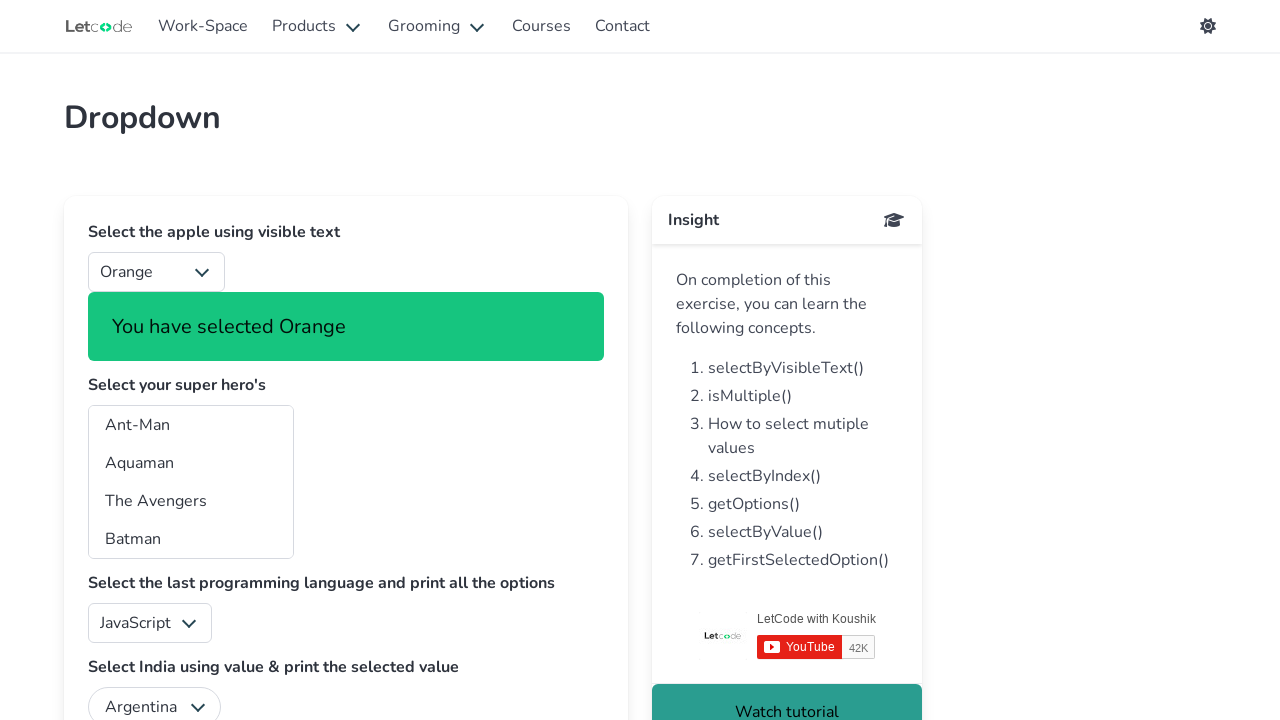

Verified that the selected value is '2'
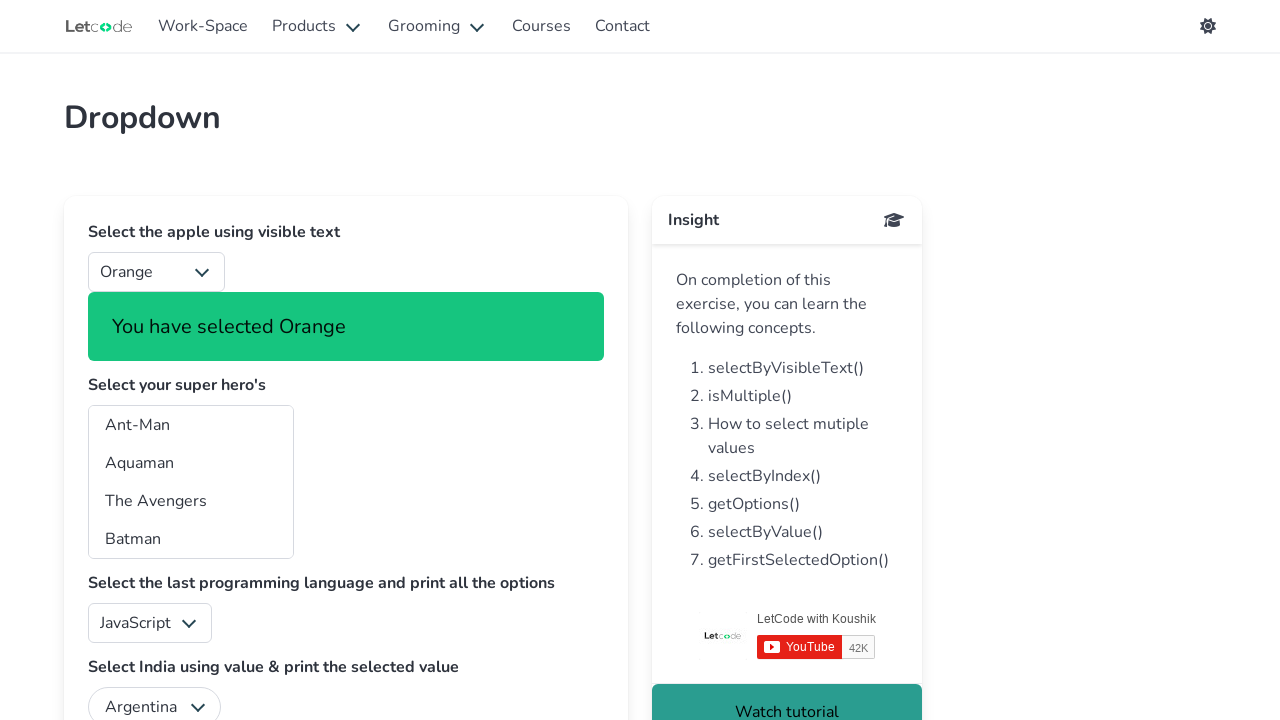

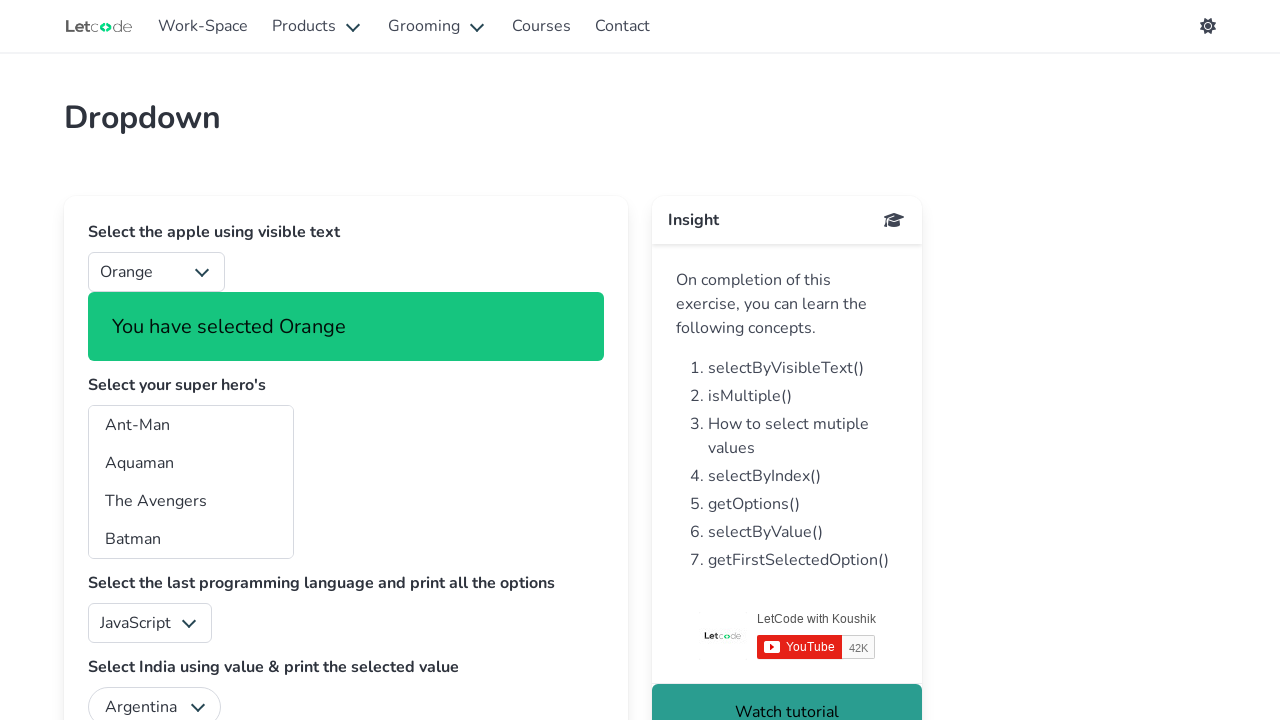